Navigates to an LMS website and clicks on the "All Courses" link to view available courses

Starting URL: https://alchemy.hguy.co/lms

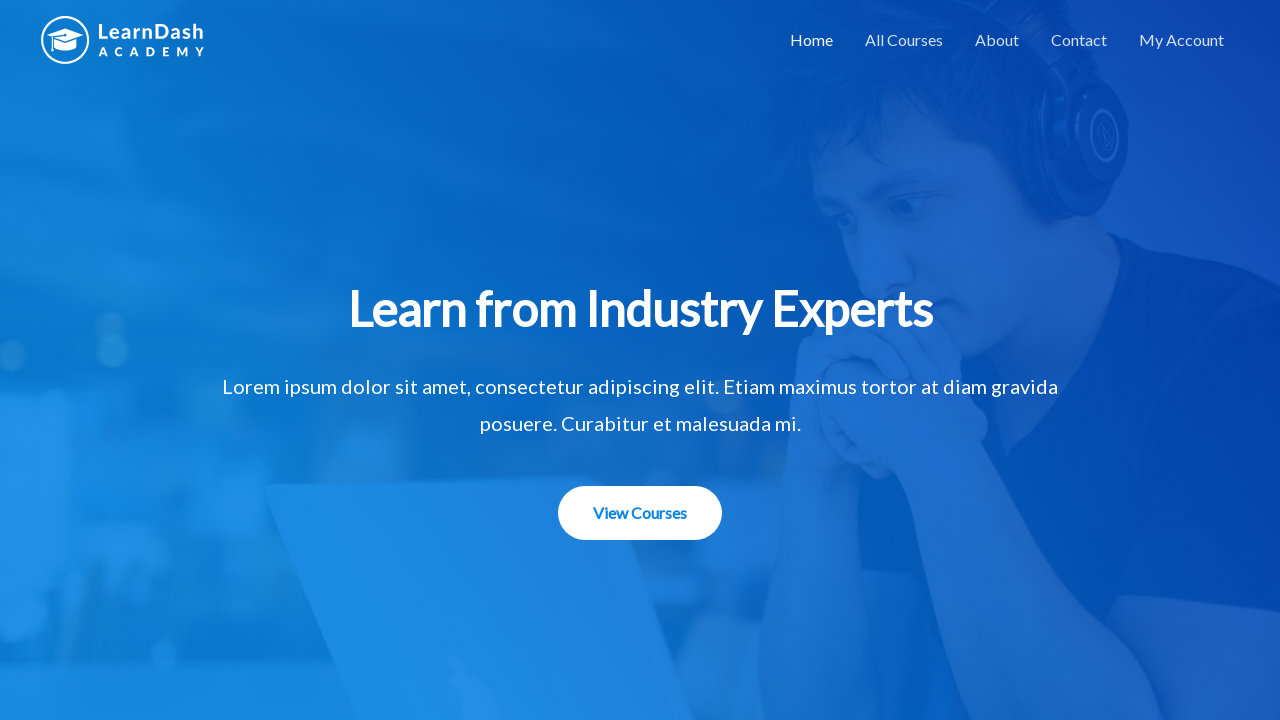

Clicked on the 'All Courses' link at (904, 40) on a[href*='/lms/all-courses/']
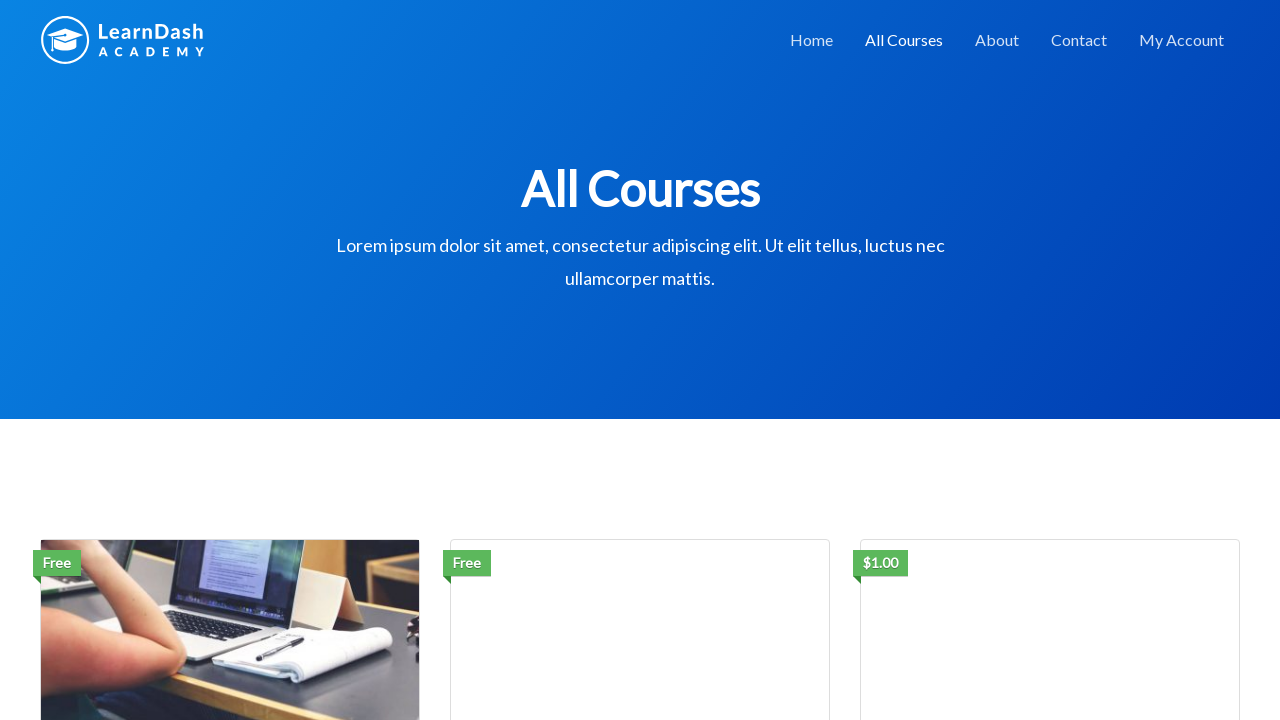

Courses page title loaded
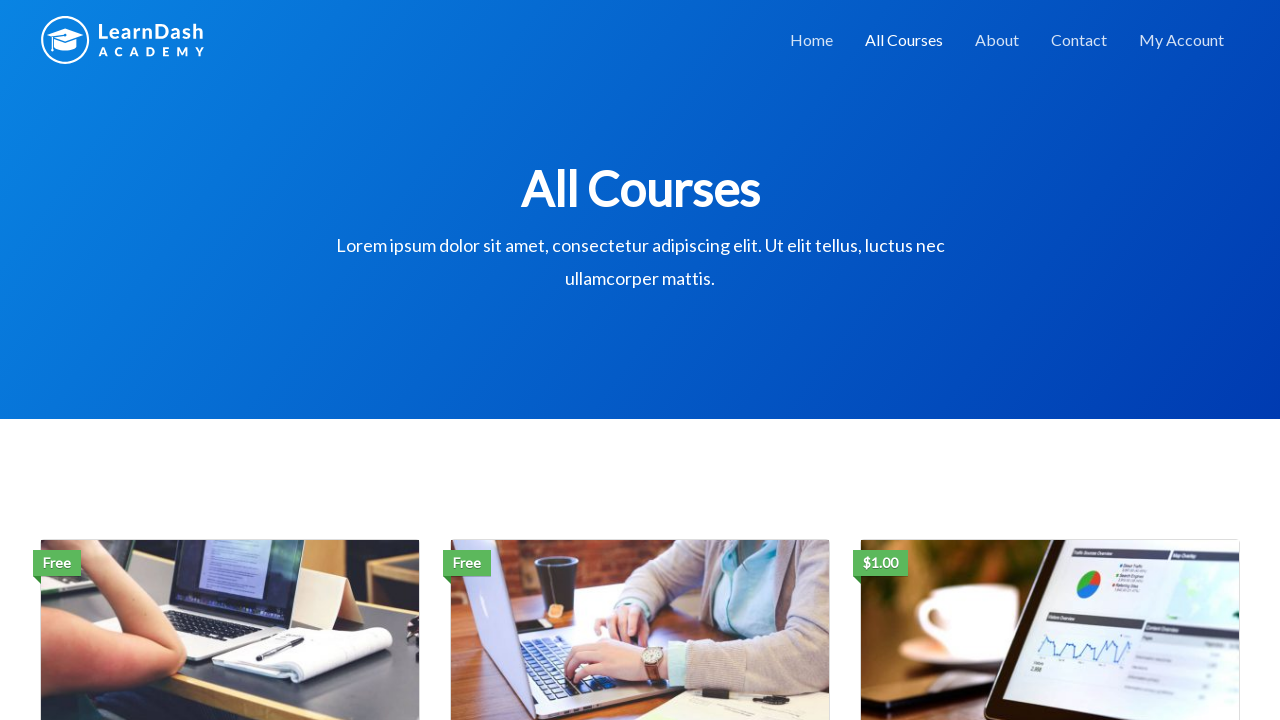

Course articles loaded and visible
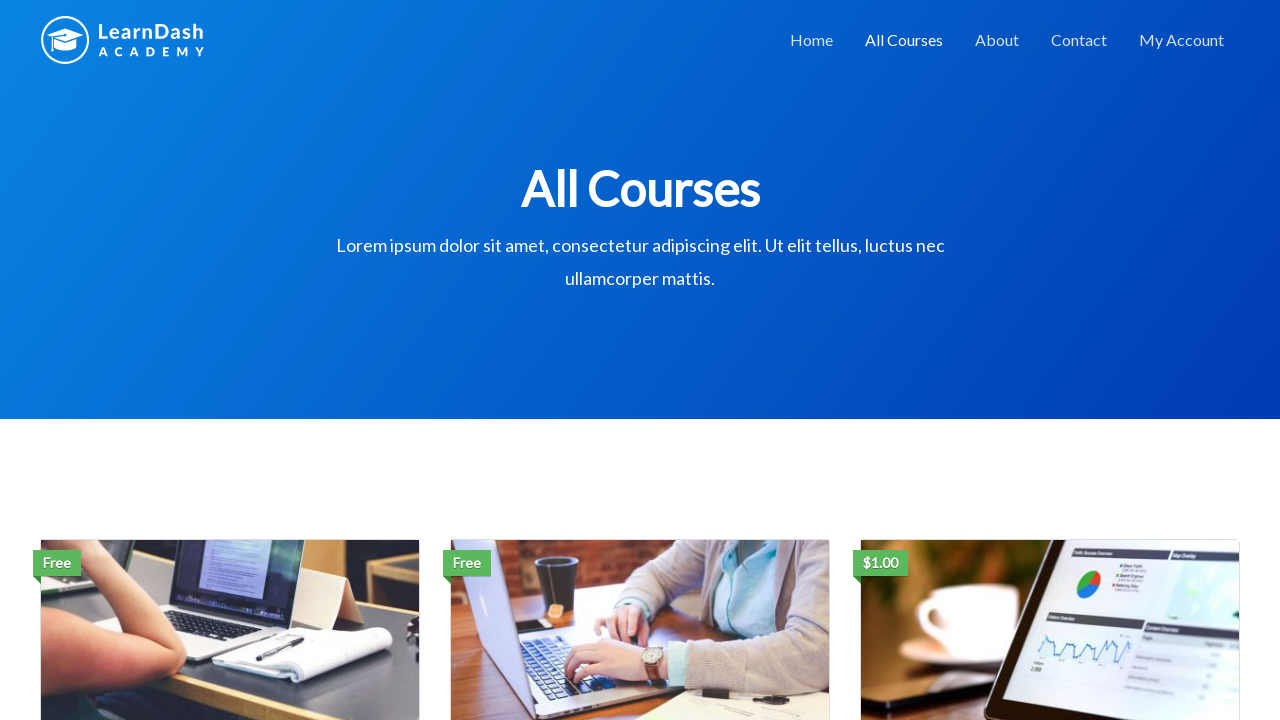

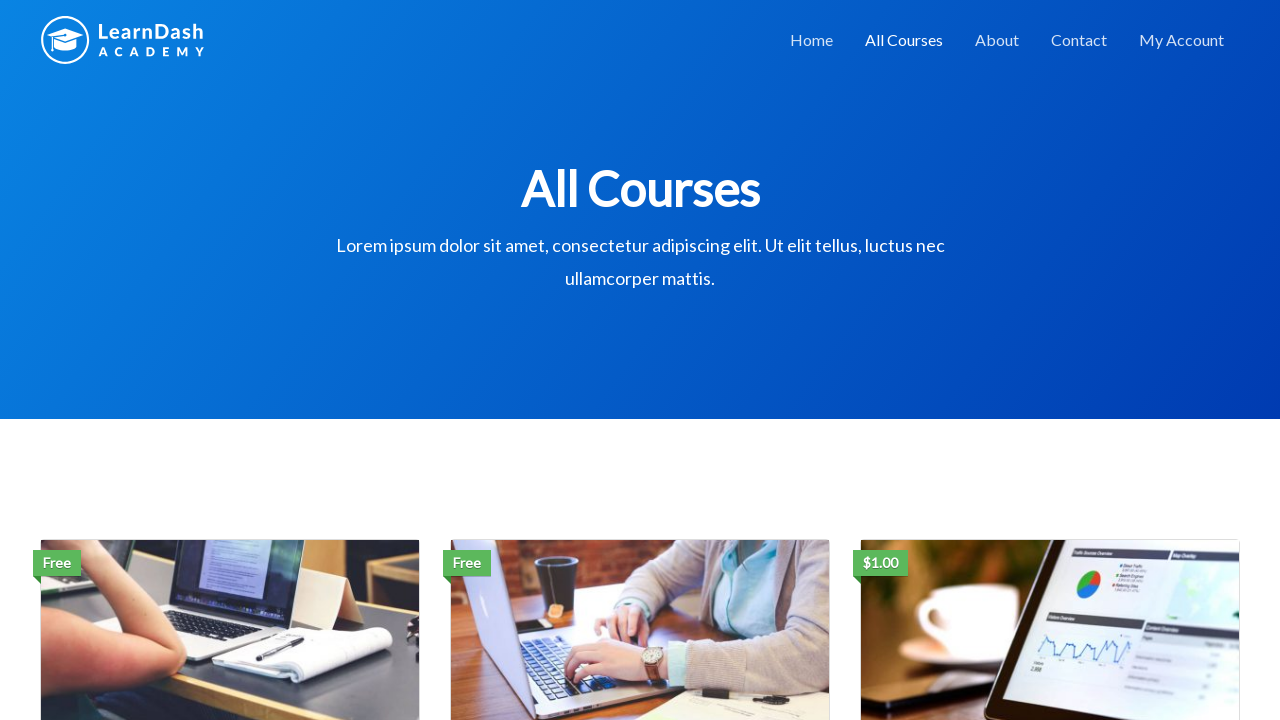